Tests opening a small modal dialog and closing it with the Close button.

Starting URL: https://demoqa.com/modal-dialogs

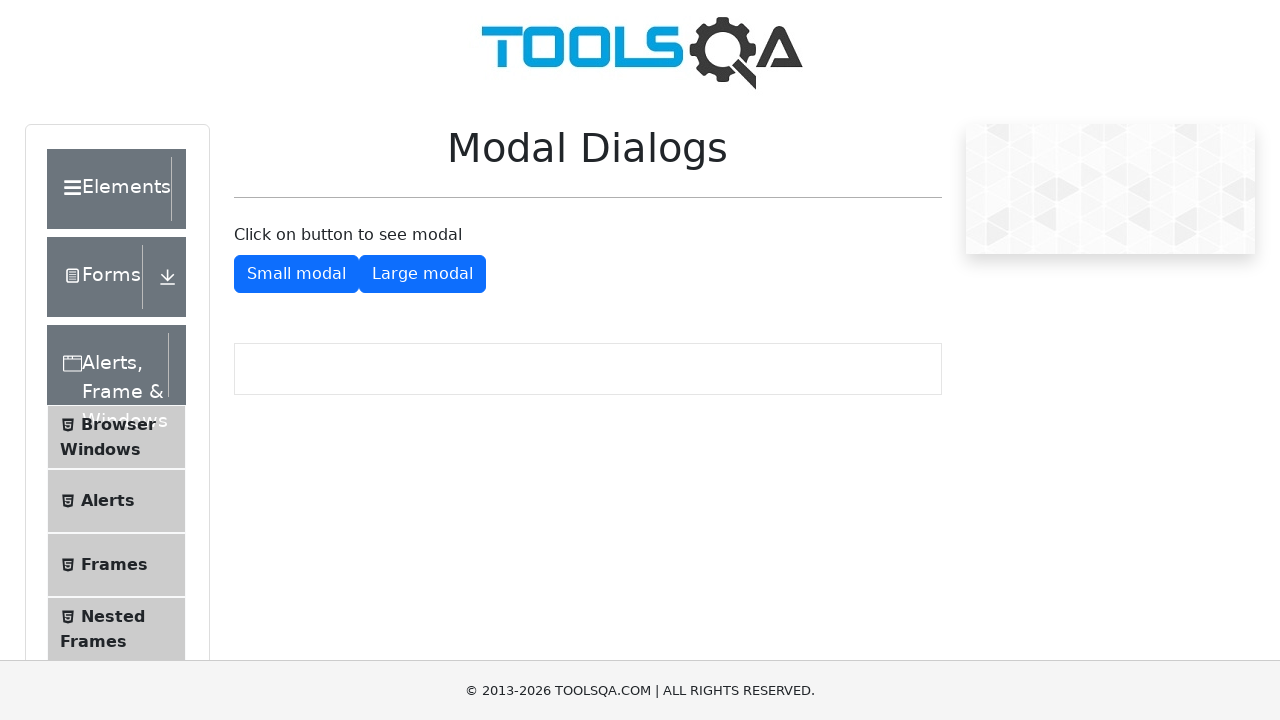

Clicked button to open small modal dialog at (296, 274) on #showSmallModal
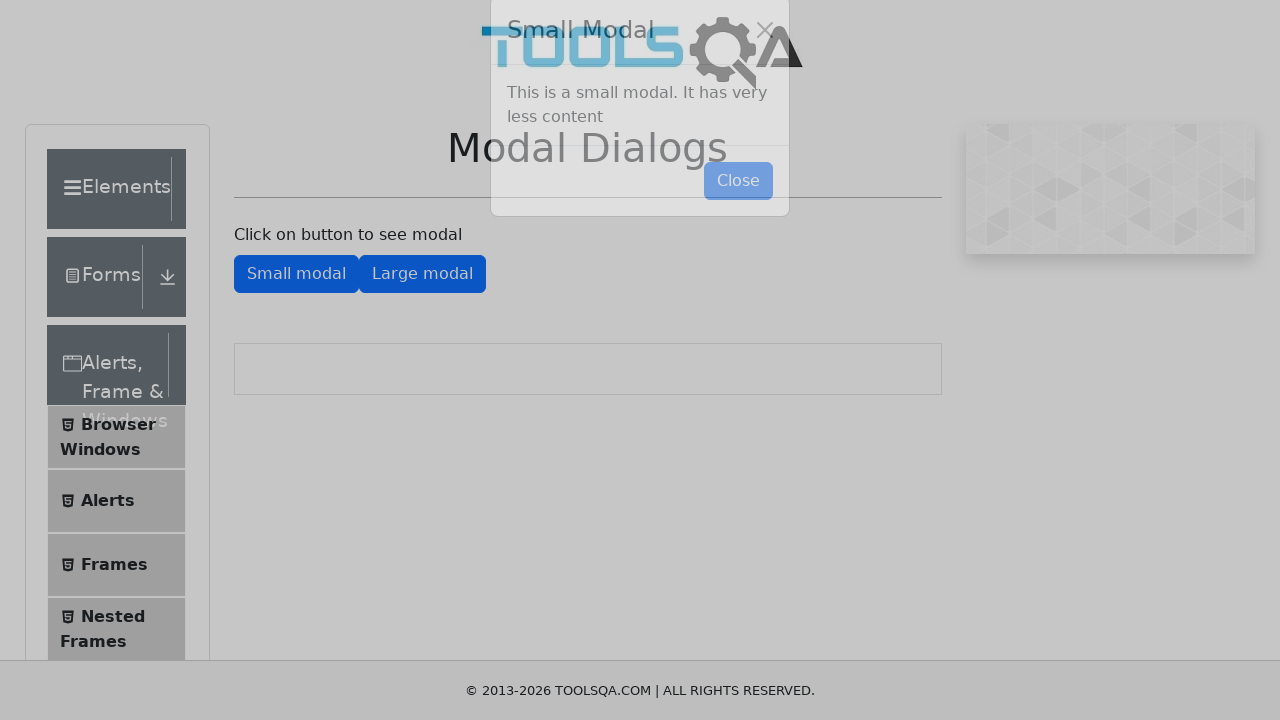

Small modal dialog became visible
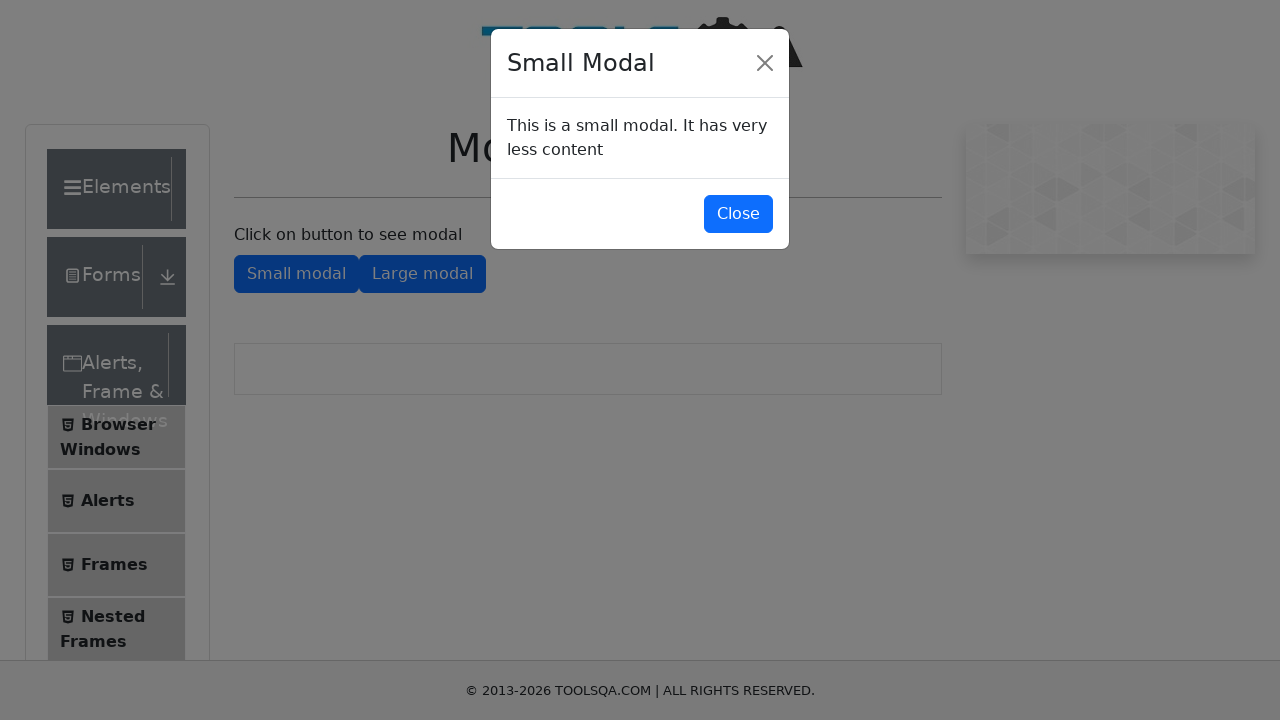

Clicked Close button on modal dialog at (738, 214) on #closeSmallModal
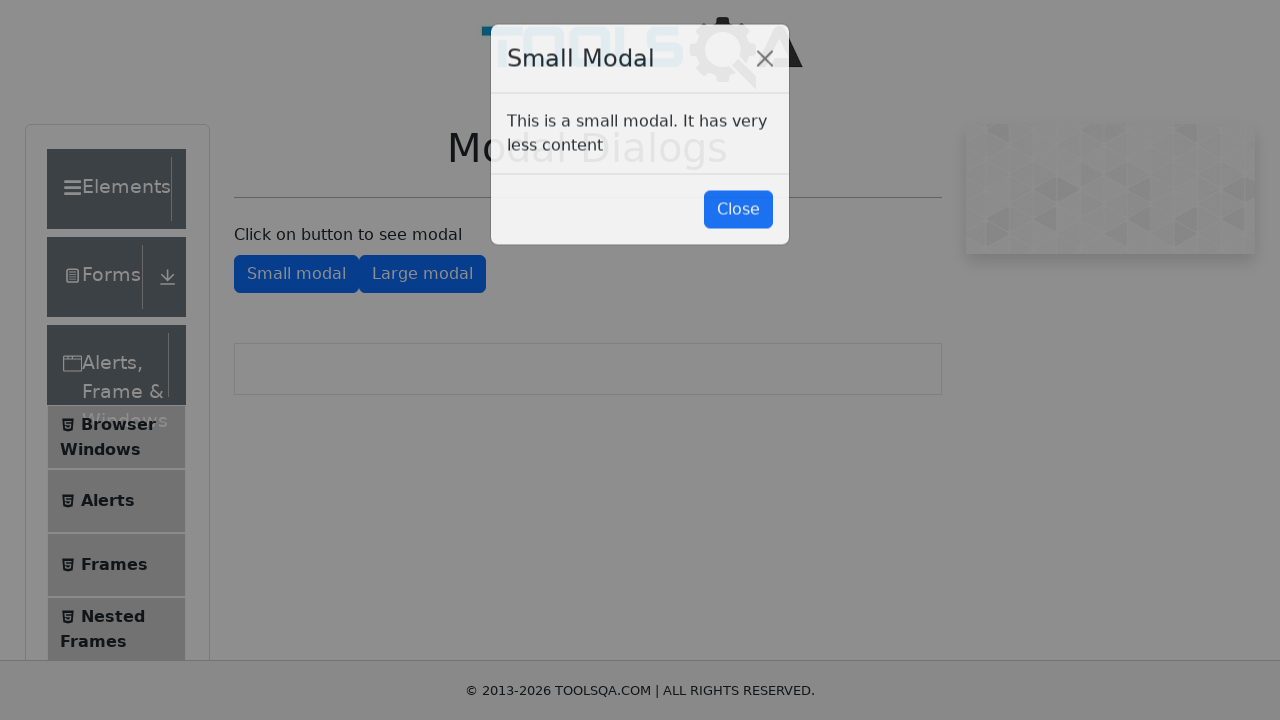

Modal dialog closed and disappeared
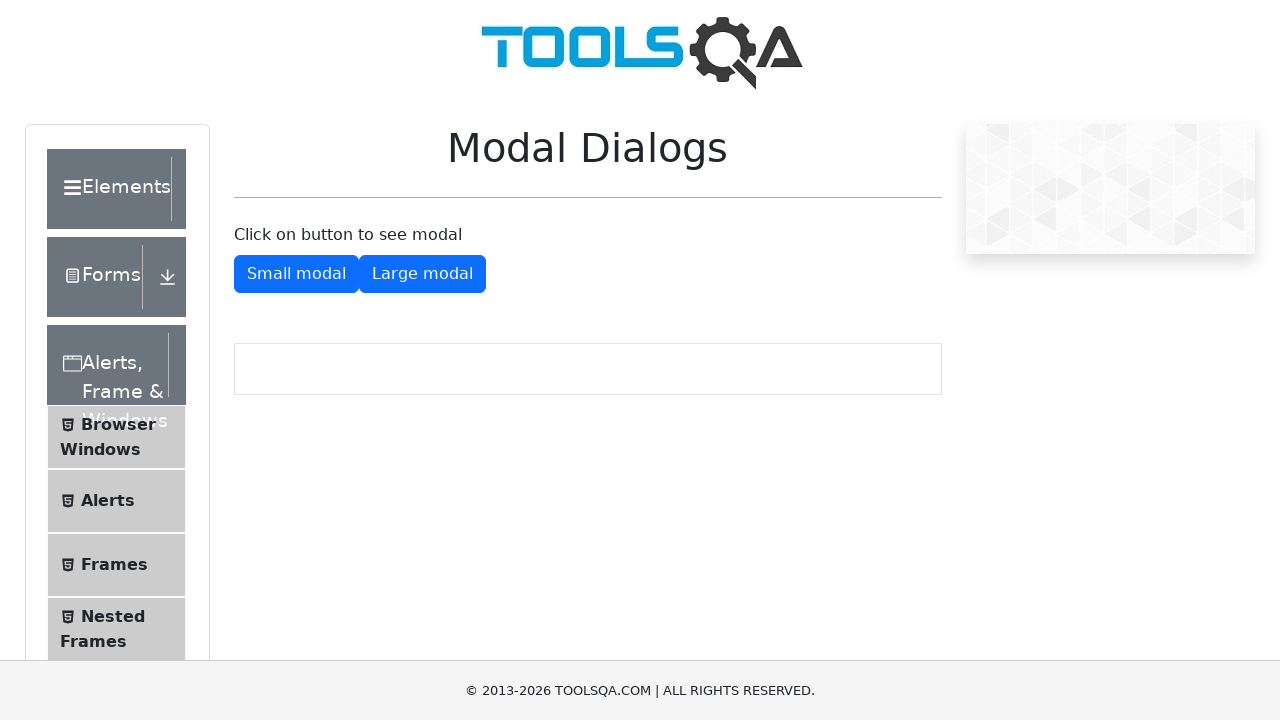

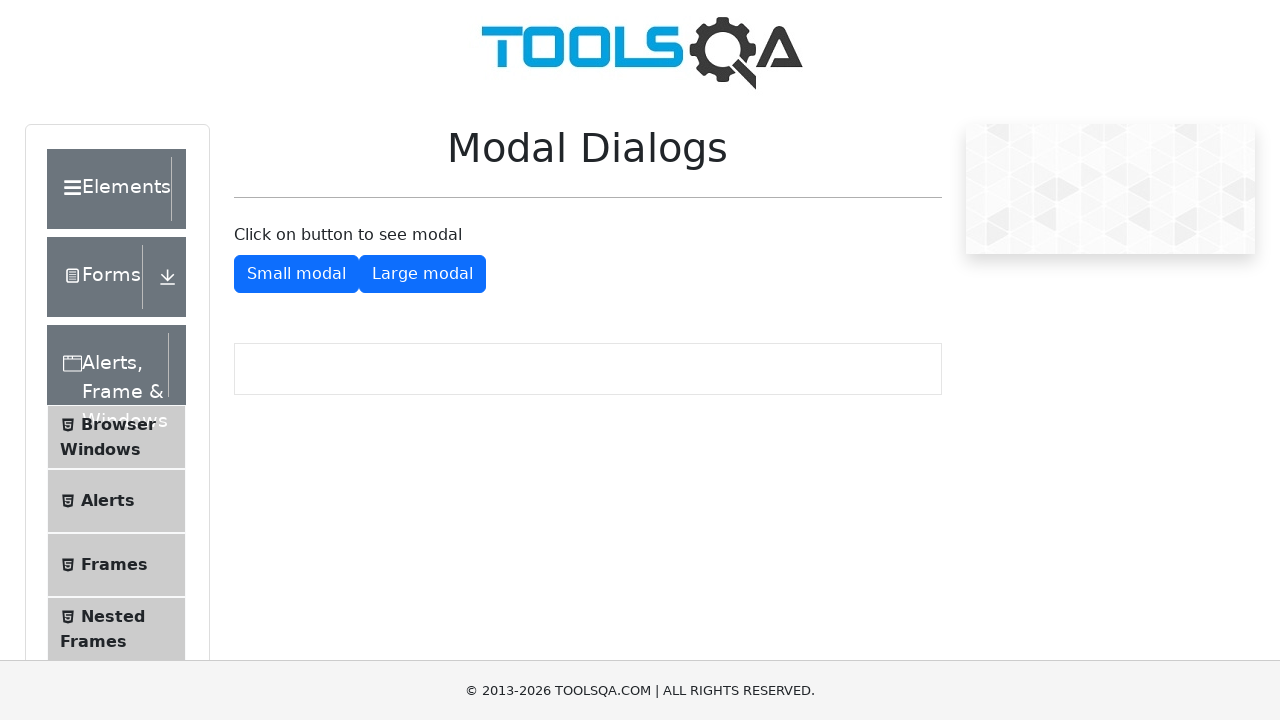